Tests the JavaScript Alert button by clicking it, verifying the alert message, and accepting the alert.

Starting URL: http://automationbykrishna.com/

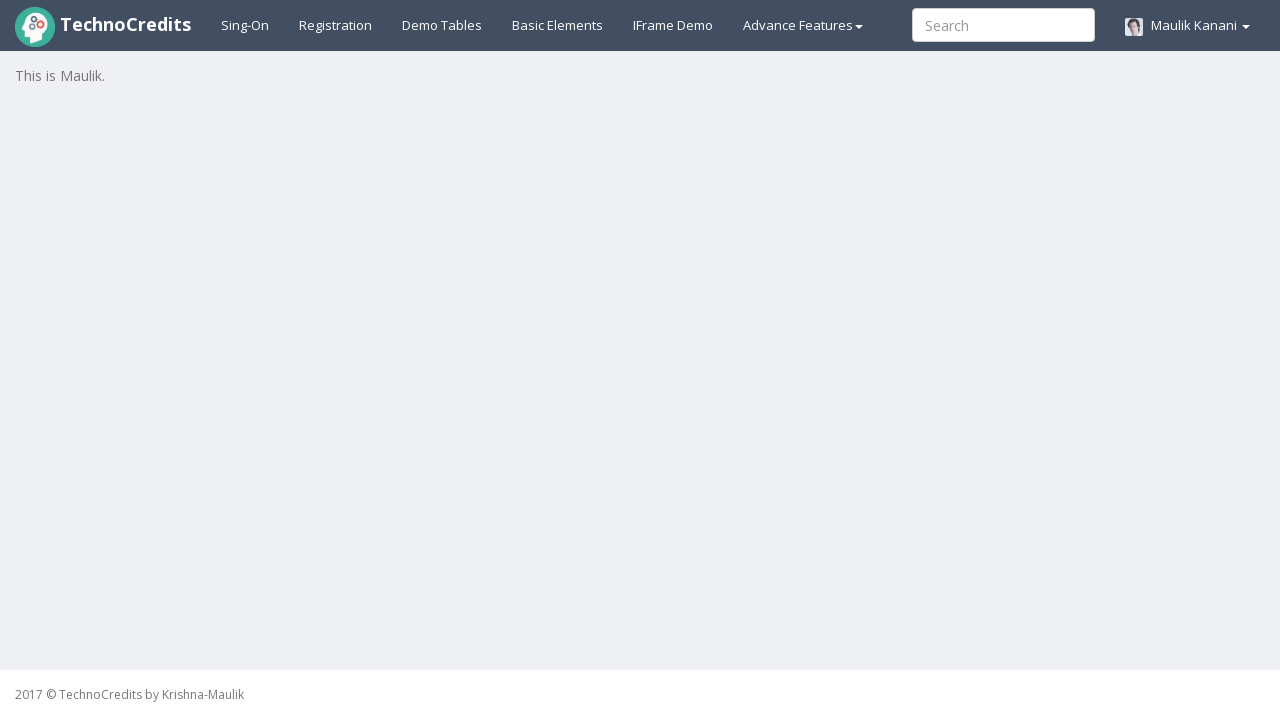

Clicked on Basic Elements tab at (558, 25) on #basicelements
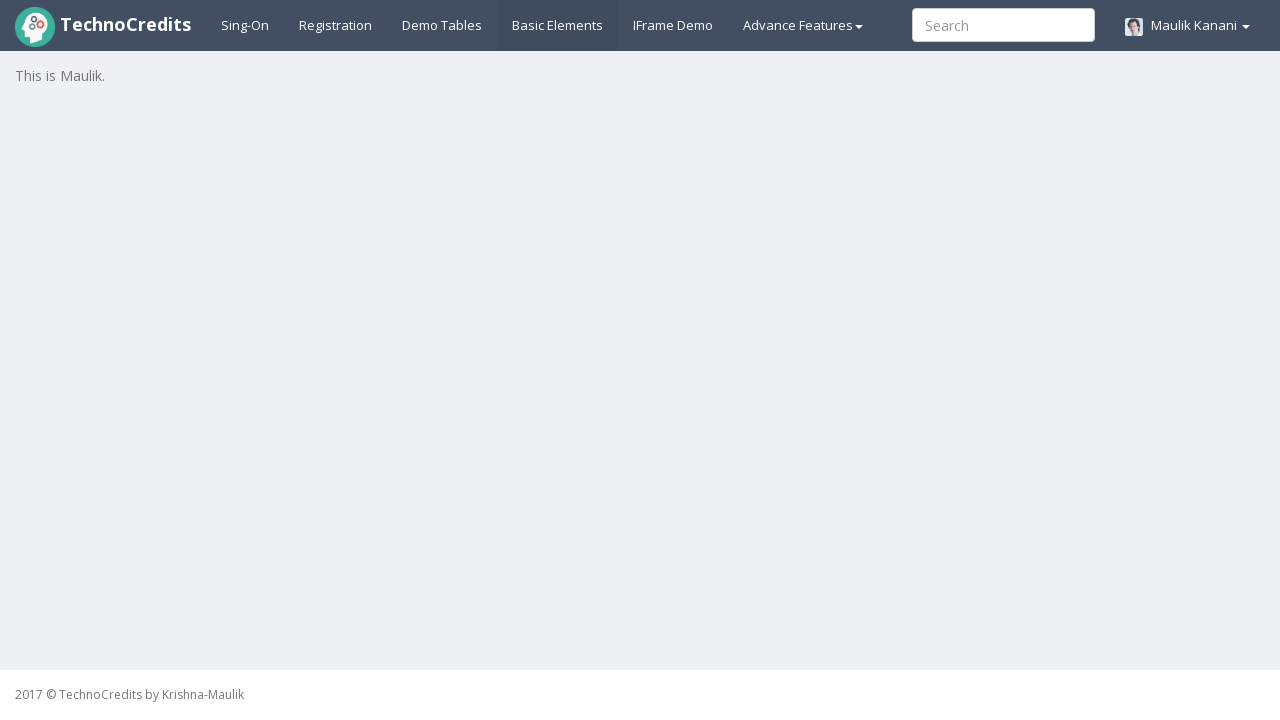

Scrolled to JavaScript Alert button
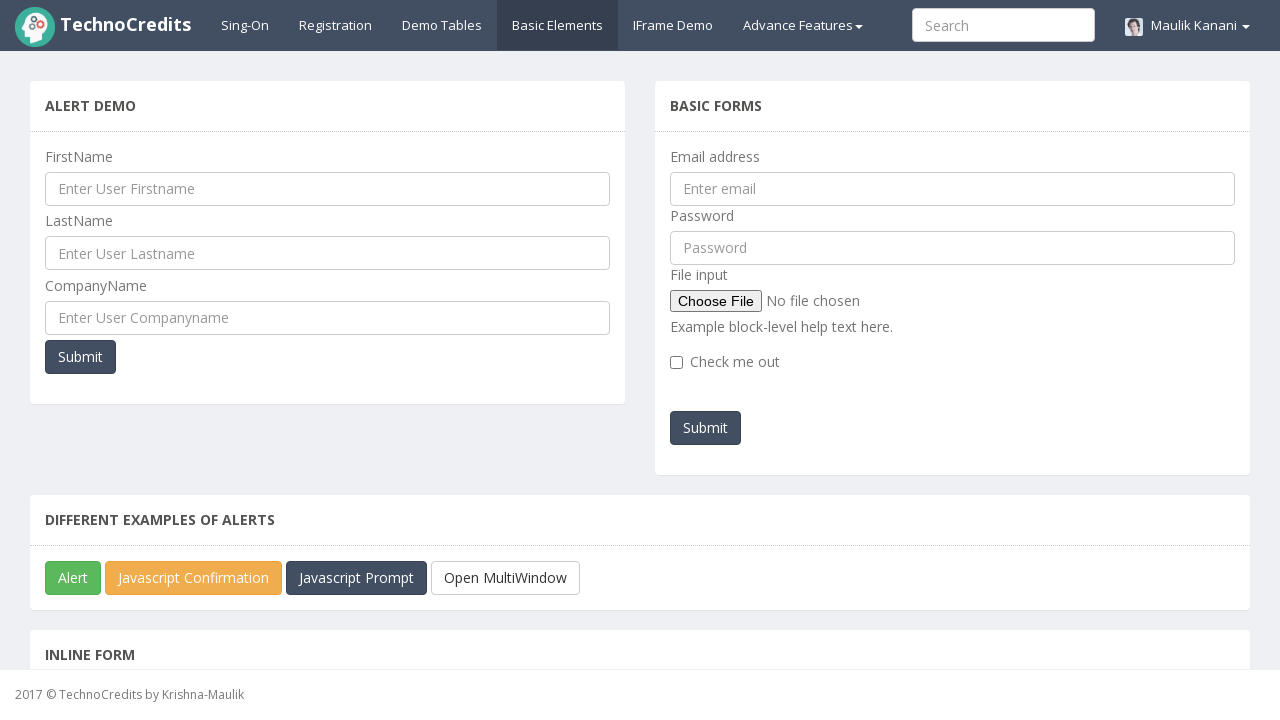

Clicked on JavaScript Alert button at (73, 578) on #javascriptAlert
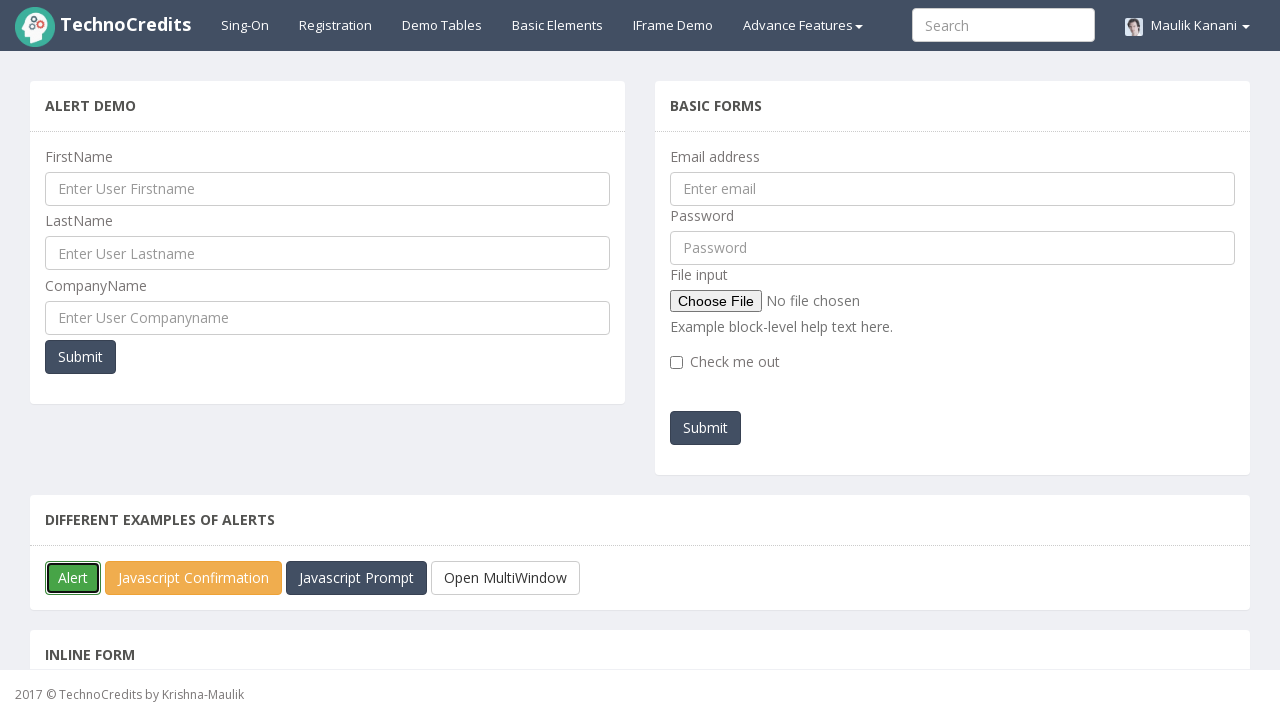

Set up dialog handler to accept alert
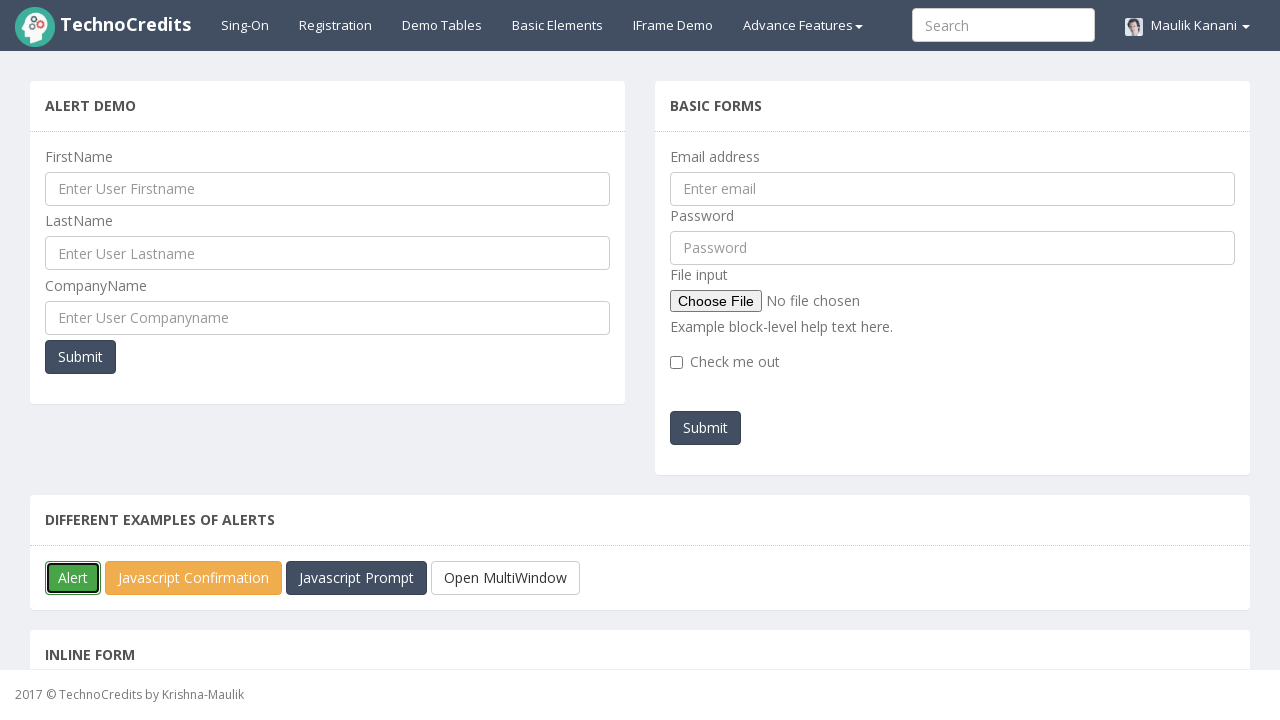

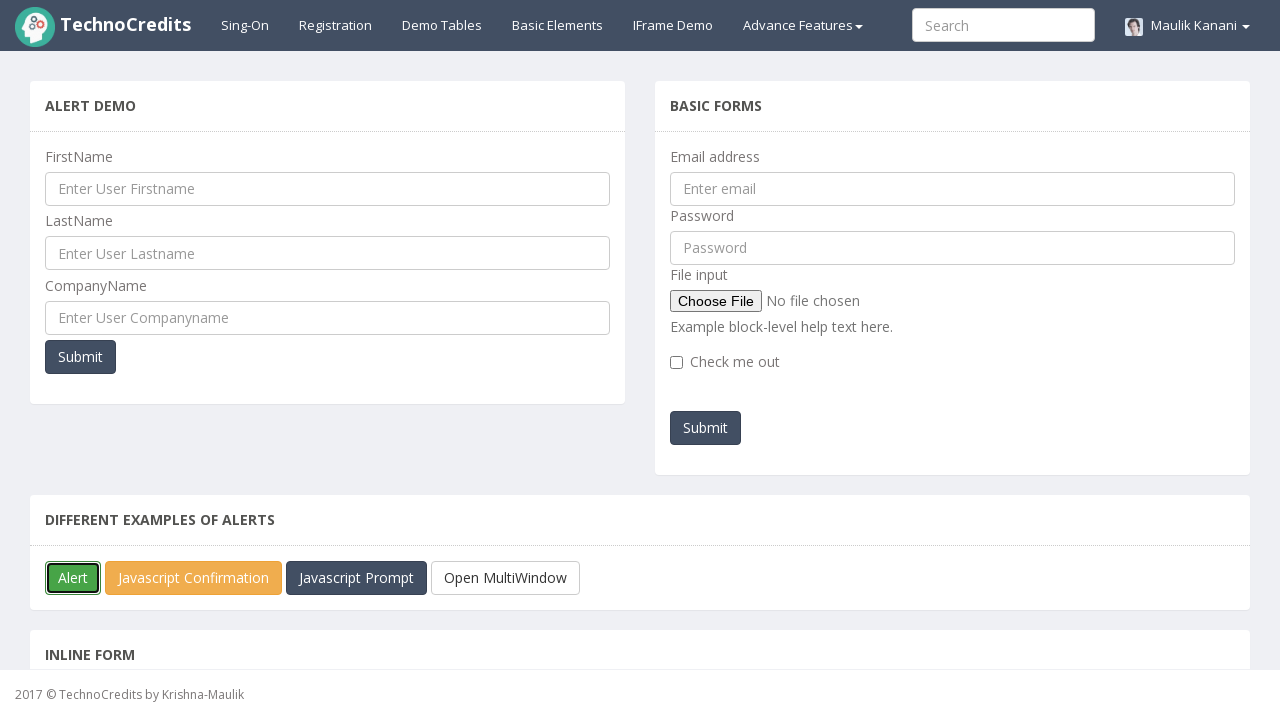